Completes a multi-step challenge by solving three riddles: entering "rock" for the first riddle, using the password from the first riddle for the second, and finding the richest merchant for the third.

Starting URL: https://techstepacademy.com/trial-of-the-stones

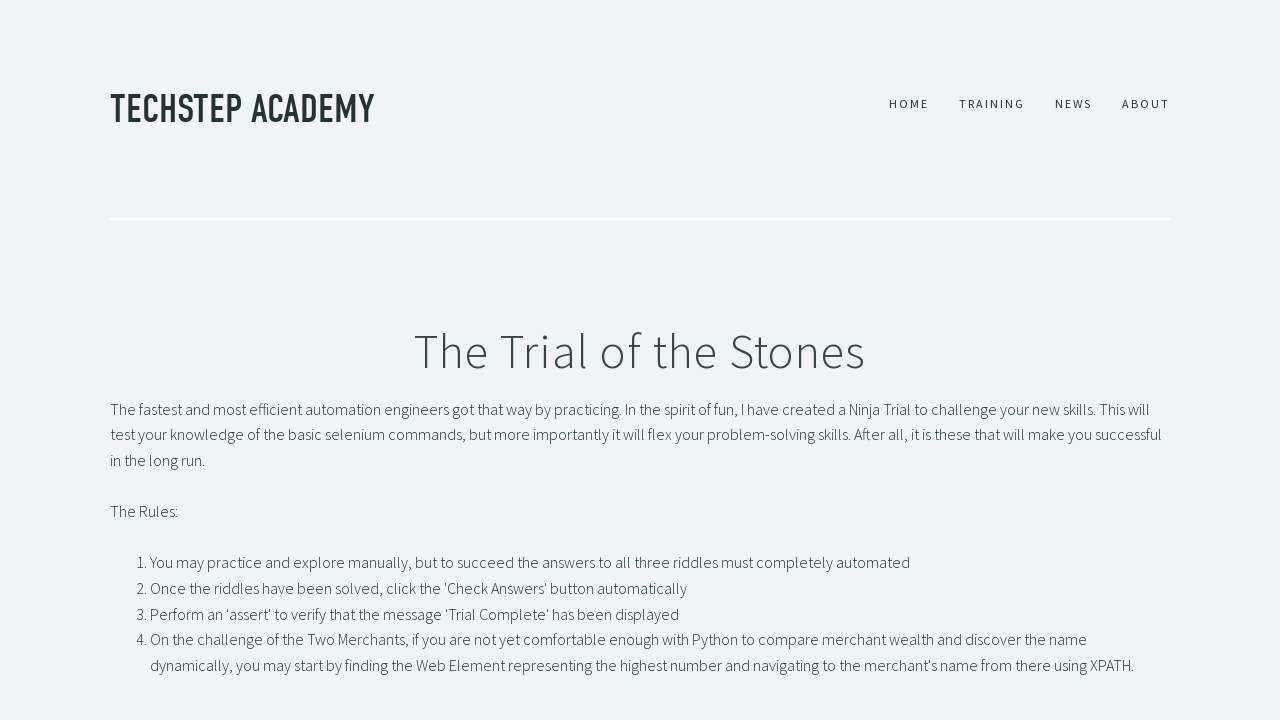

Filled first riddle input with 'rock' on #r1Input
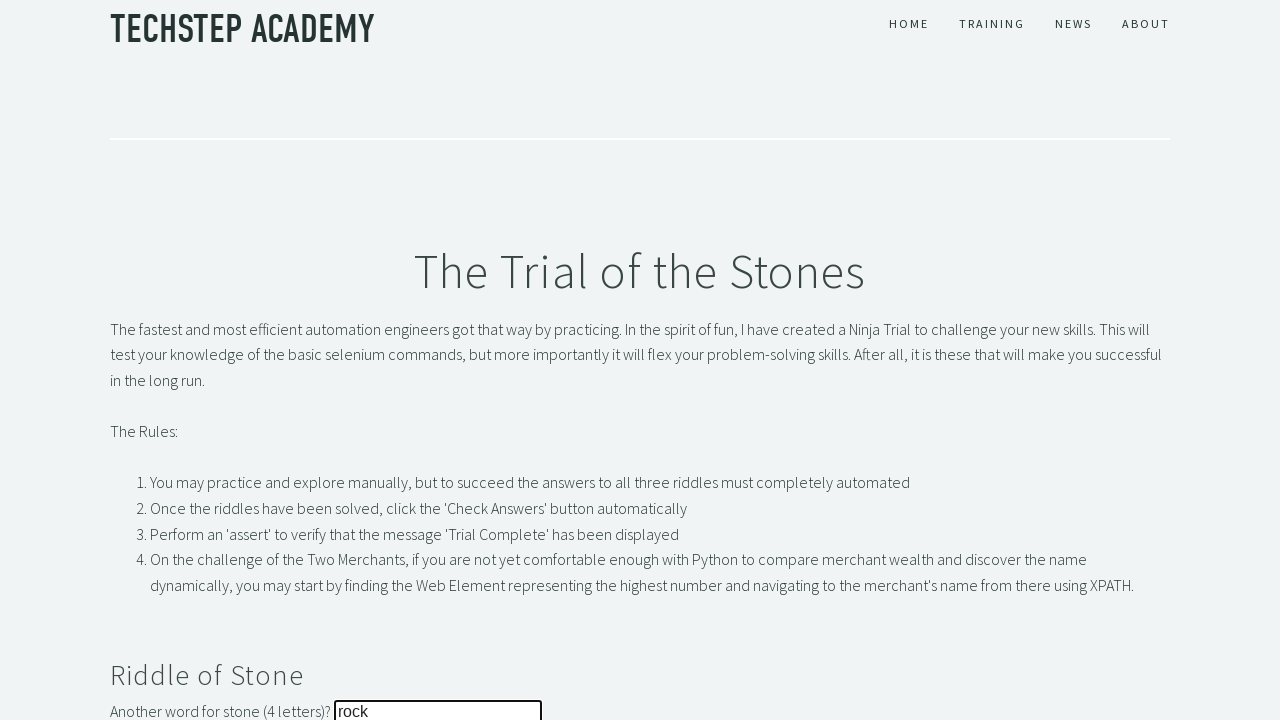

Clicked button to submit first riddle answer at (145, 360) on button#r1Btn
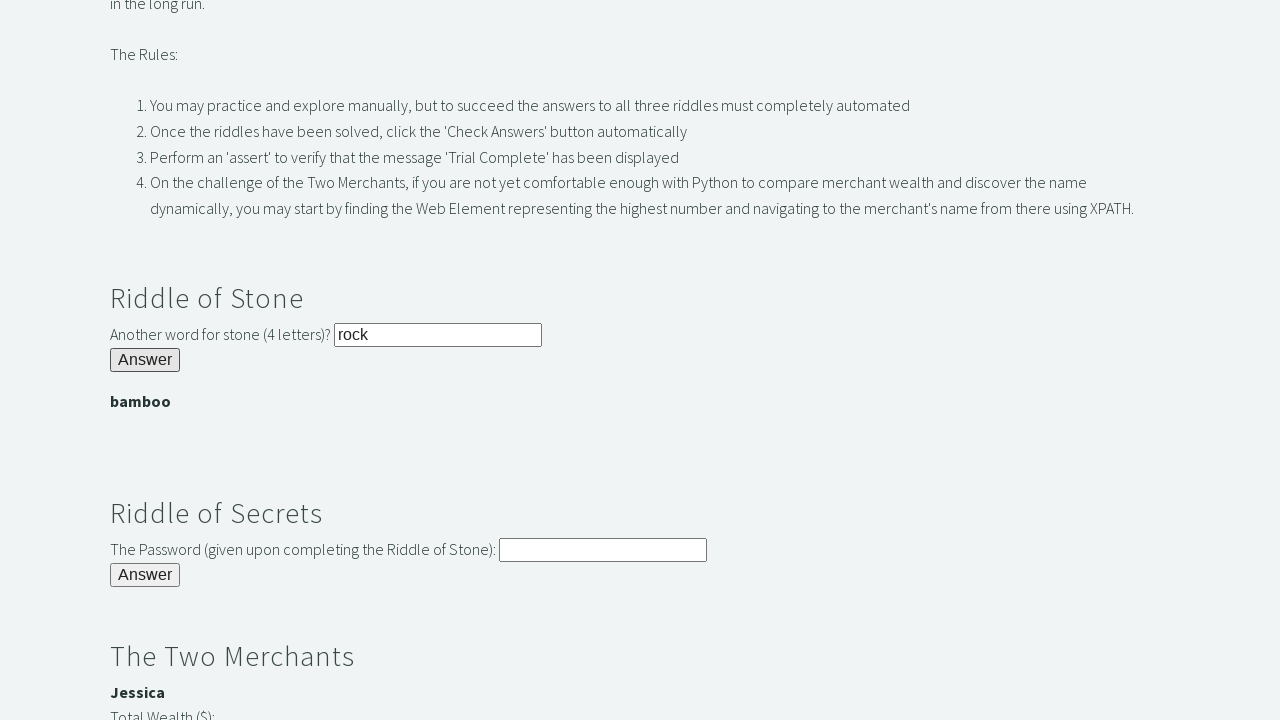

Extracted password from first riddle result: bamboo
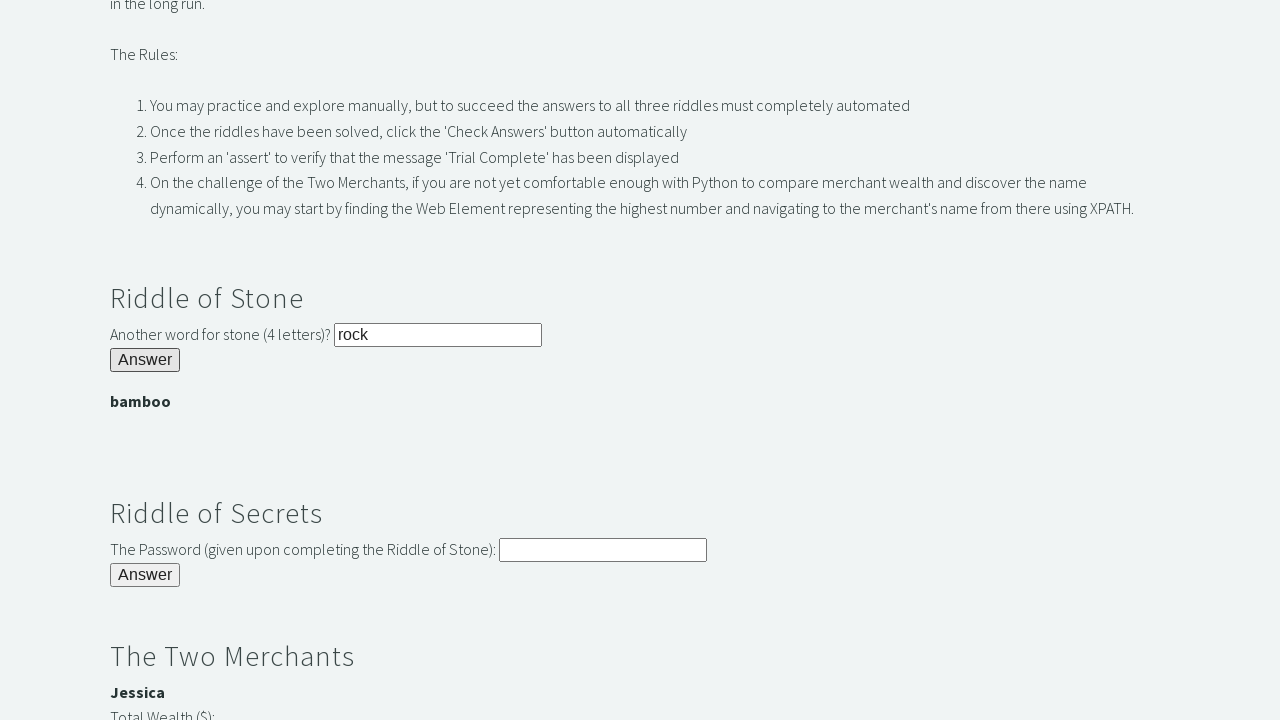

Filled second riddle input with password from first riddle on input#r2Input
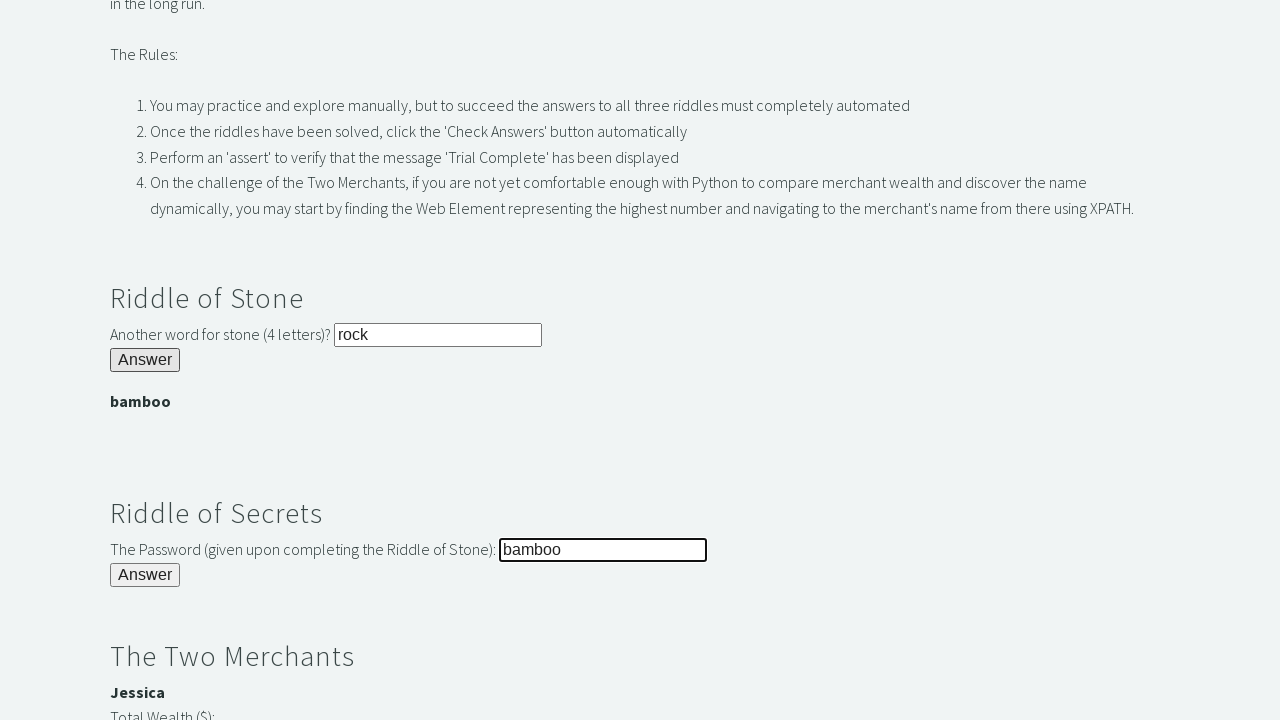

Clicked button to submit second riddle answer at (145, 575) on button#r2Butn
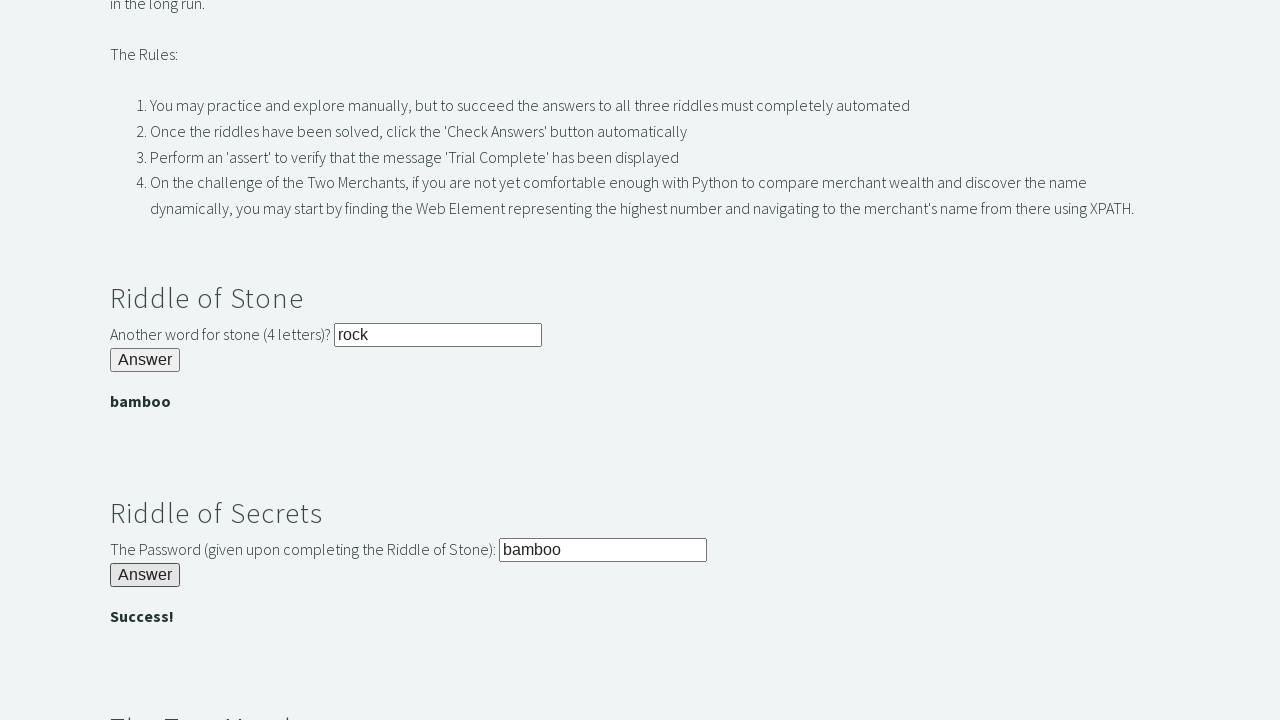

Located richest merchant with 3000 wealth: Jessica
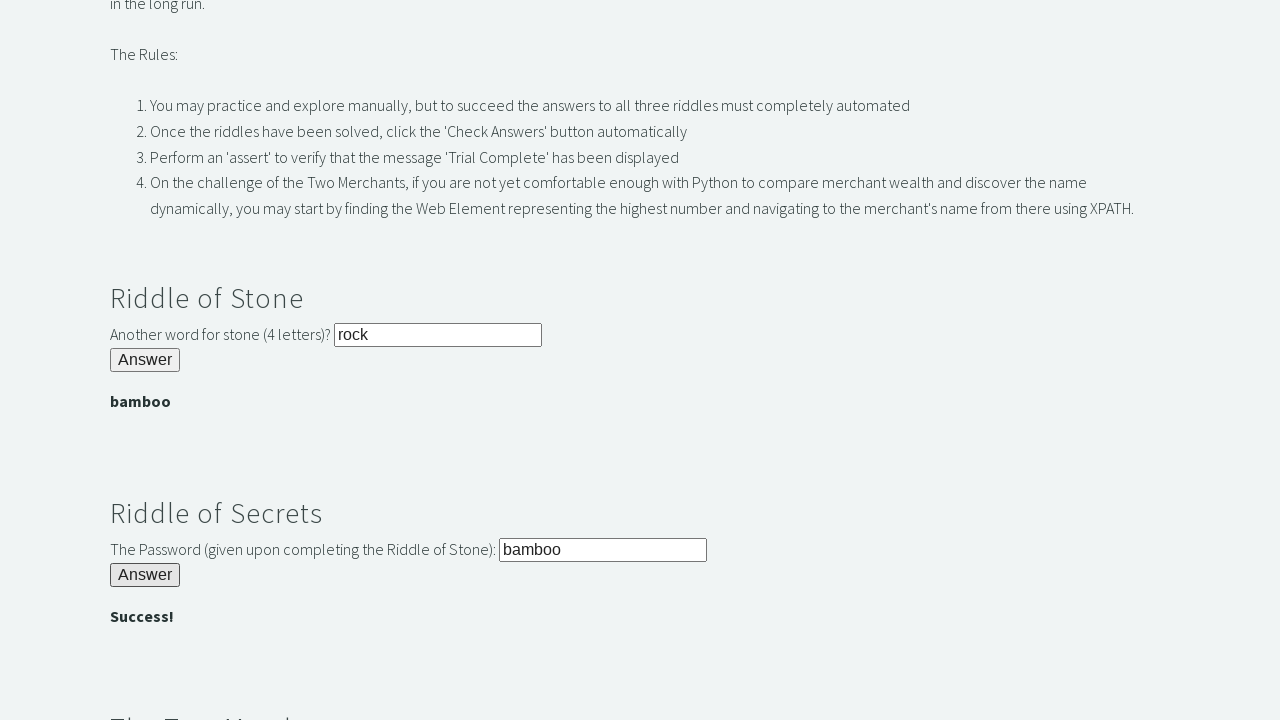

Filled third riddle input with richest merchant name on #r3Input
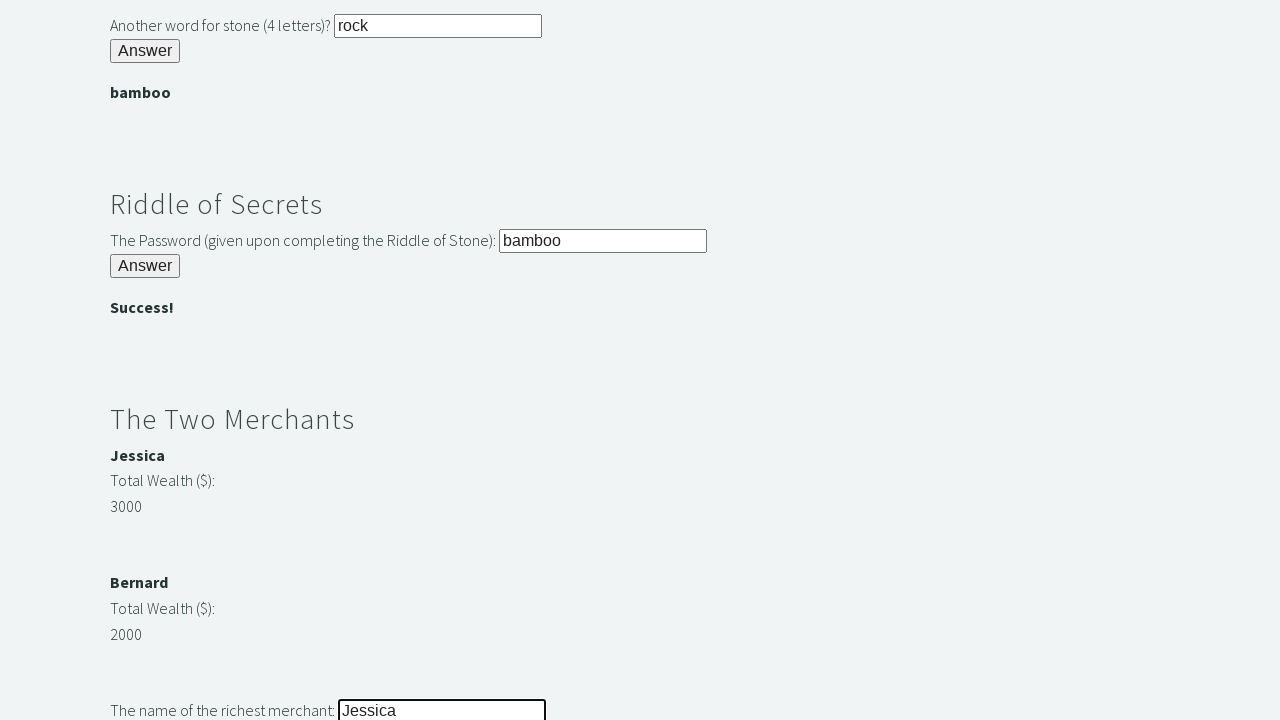

Clicked button to submit third riddle answer at (145, 360) on button#r3Butn
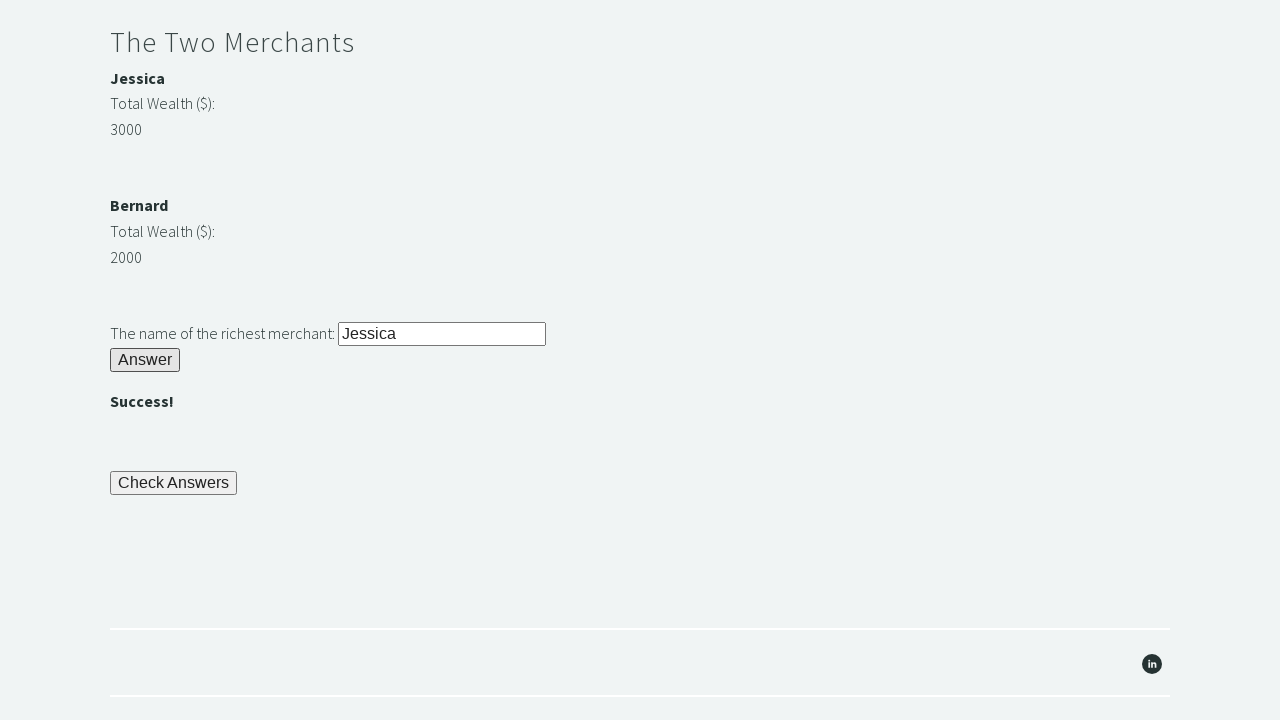

Clicked button to complete the trial at (174, 483) on button[name='checkButn']
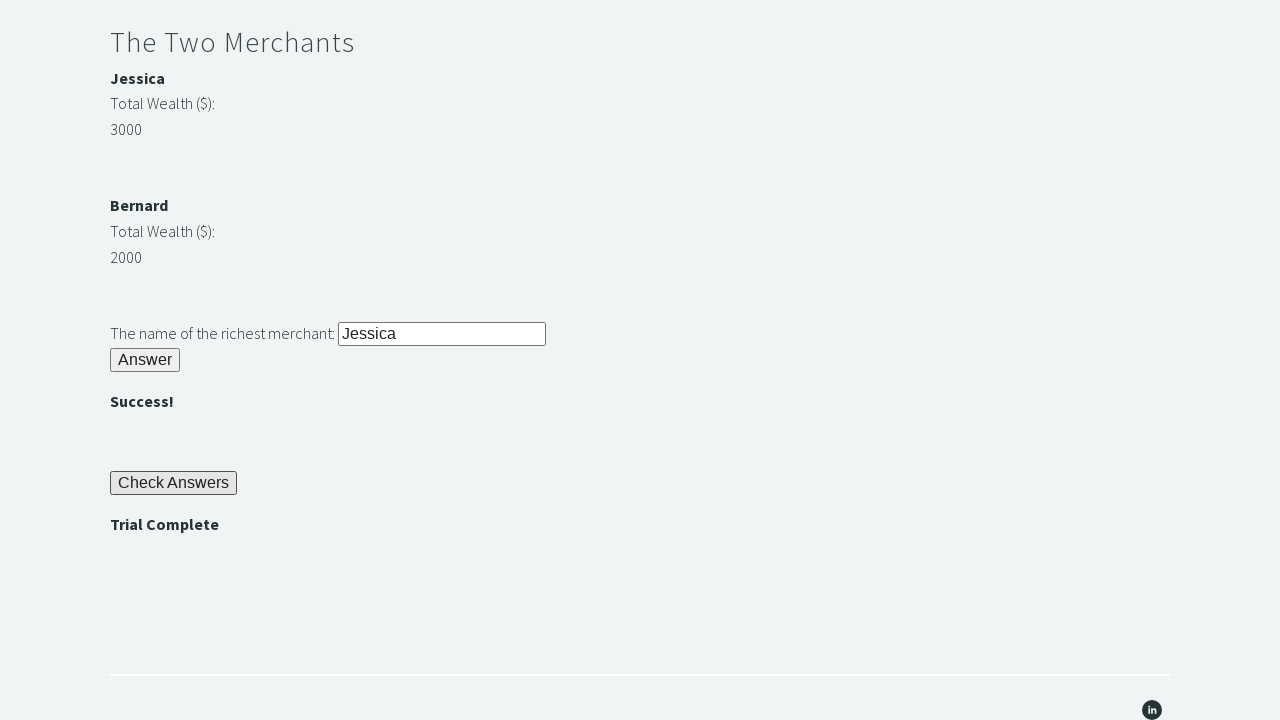

Located completion banner message
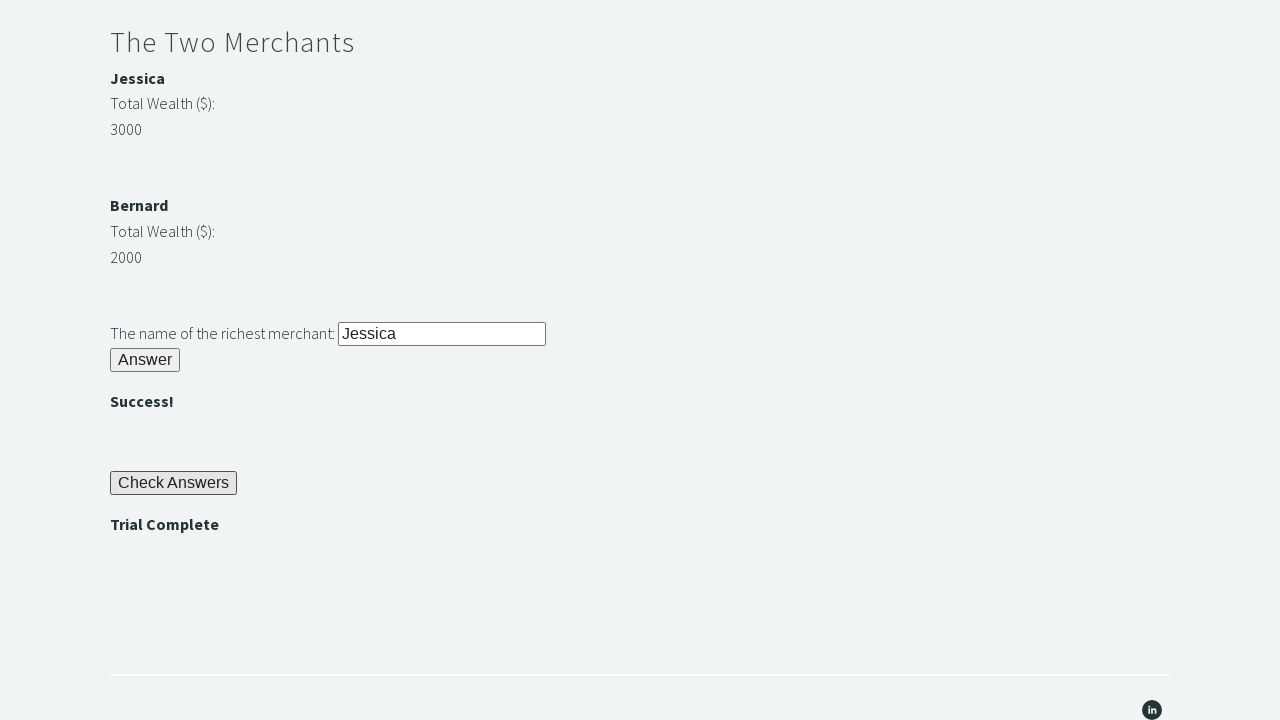

Verified that trial was completed successfully
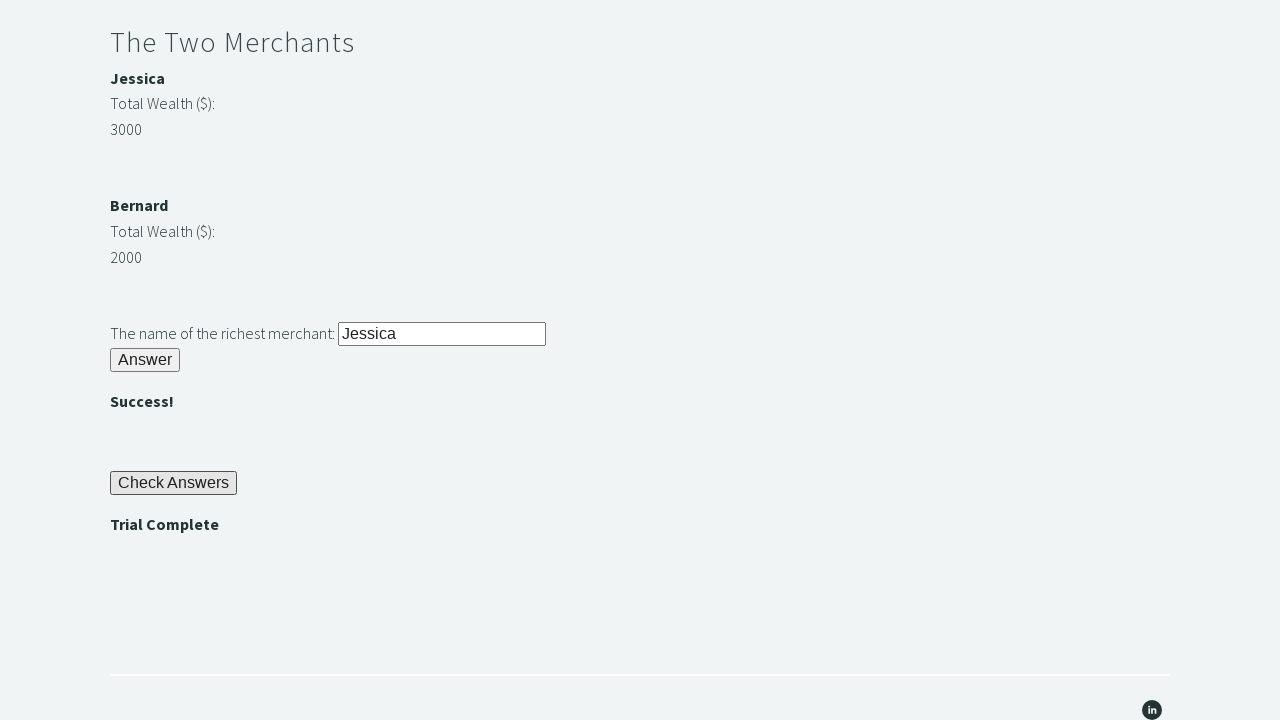

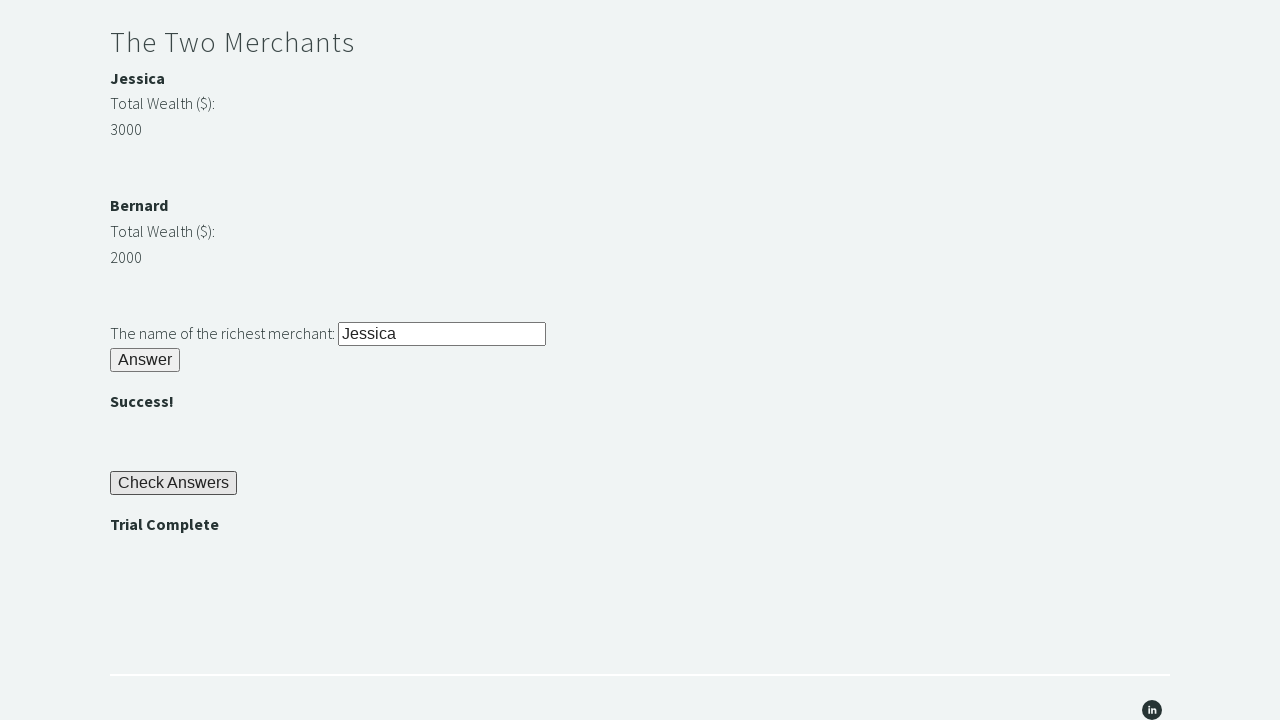